Tests opting out of A/B tests by adding a cookie after visiting the page, then refreshing to verify the opt-out worked by checking the heading text changes.

Starting URL: http://the-internet.herokuapp.com/abtest

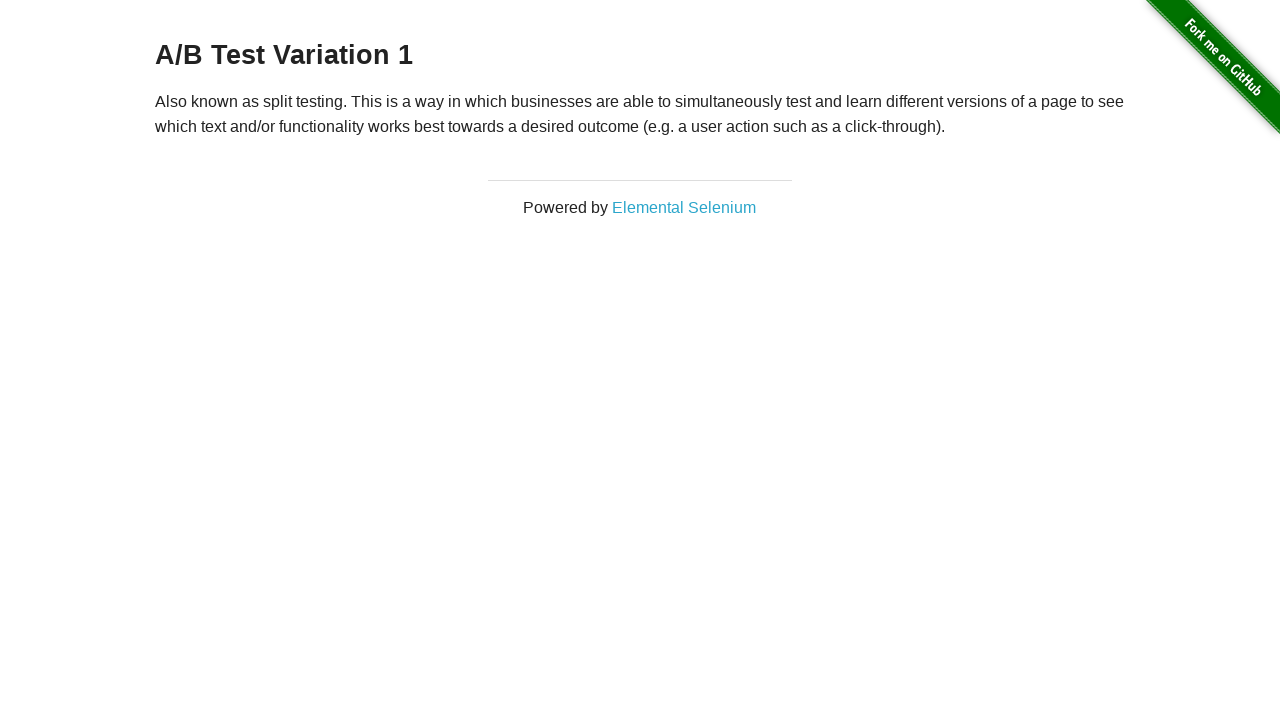

Located h3 heading element
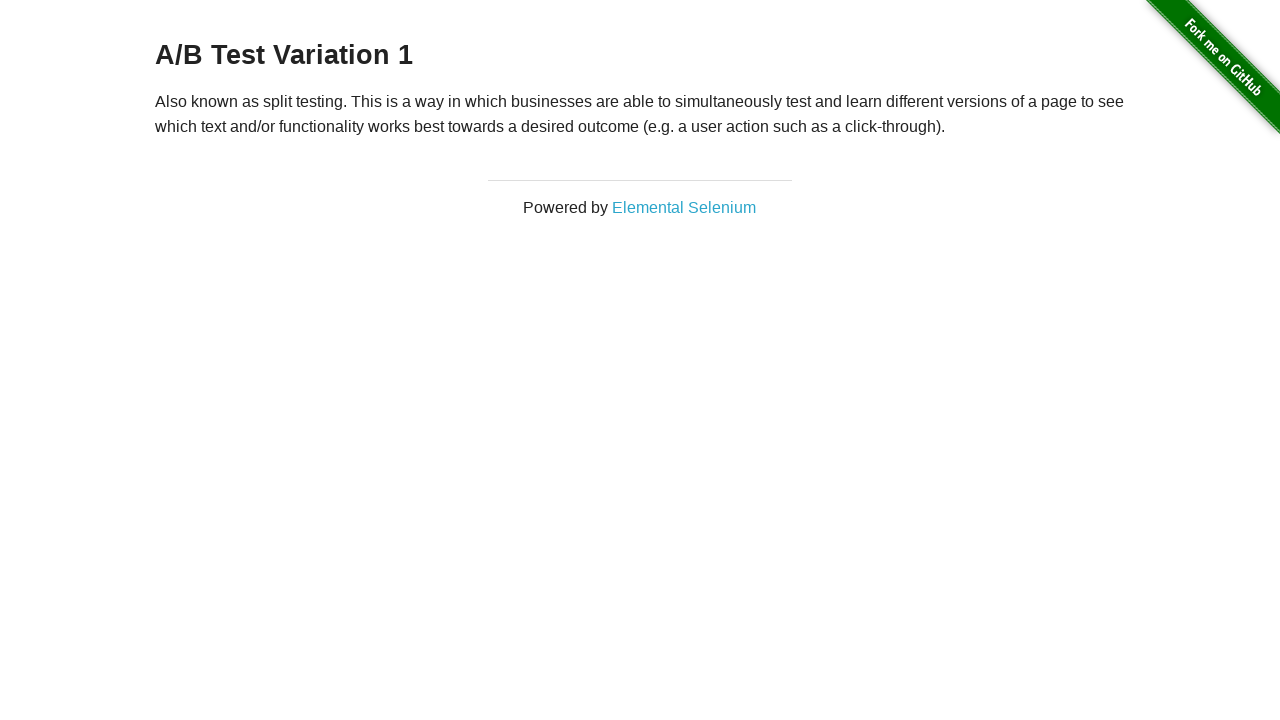

Waited for h3 selector to be visible
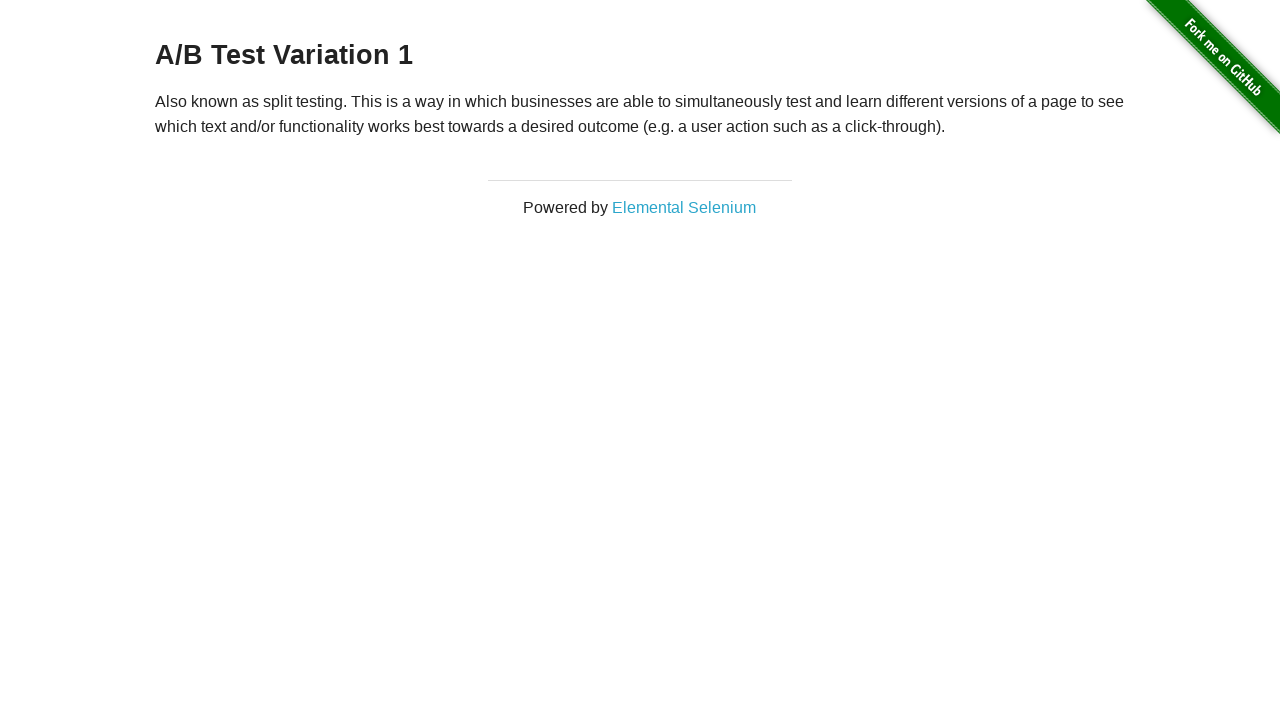

Retrieved initial heading text: 'A/B Test Variation 1'
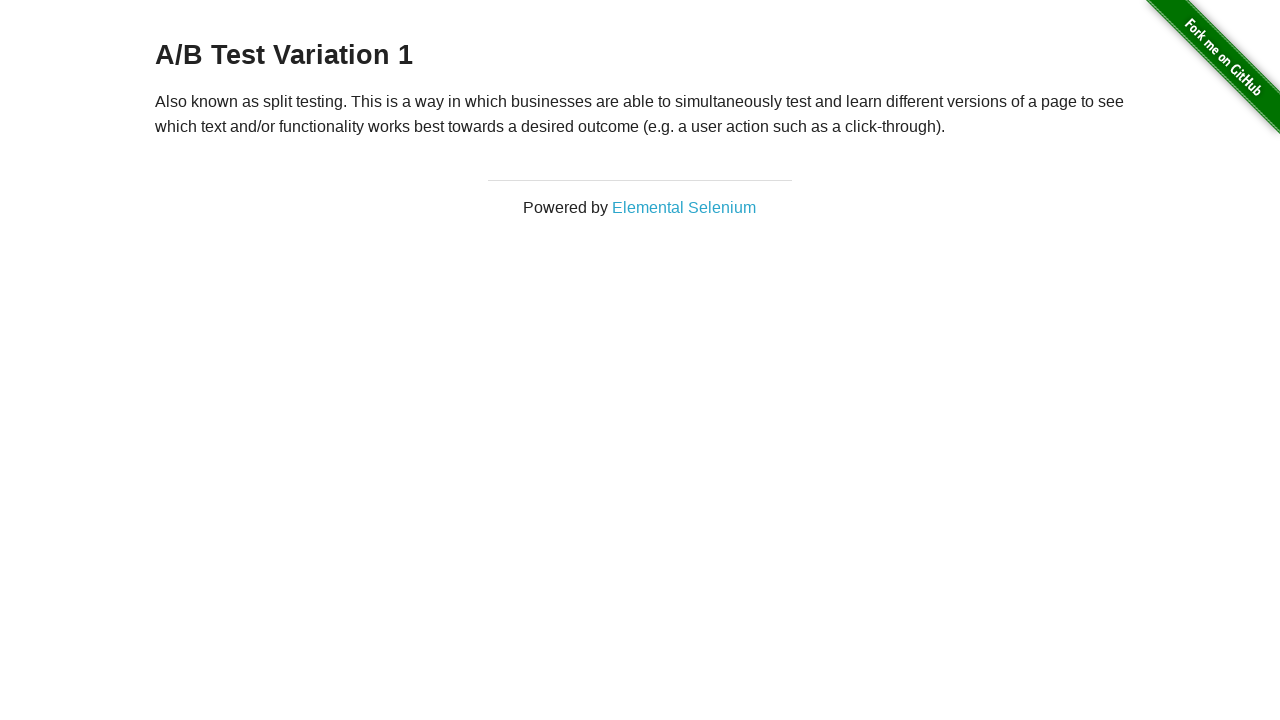

Verified initial heading starts with 'A/B Test'
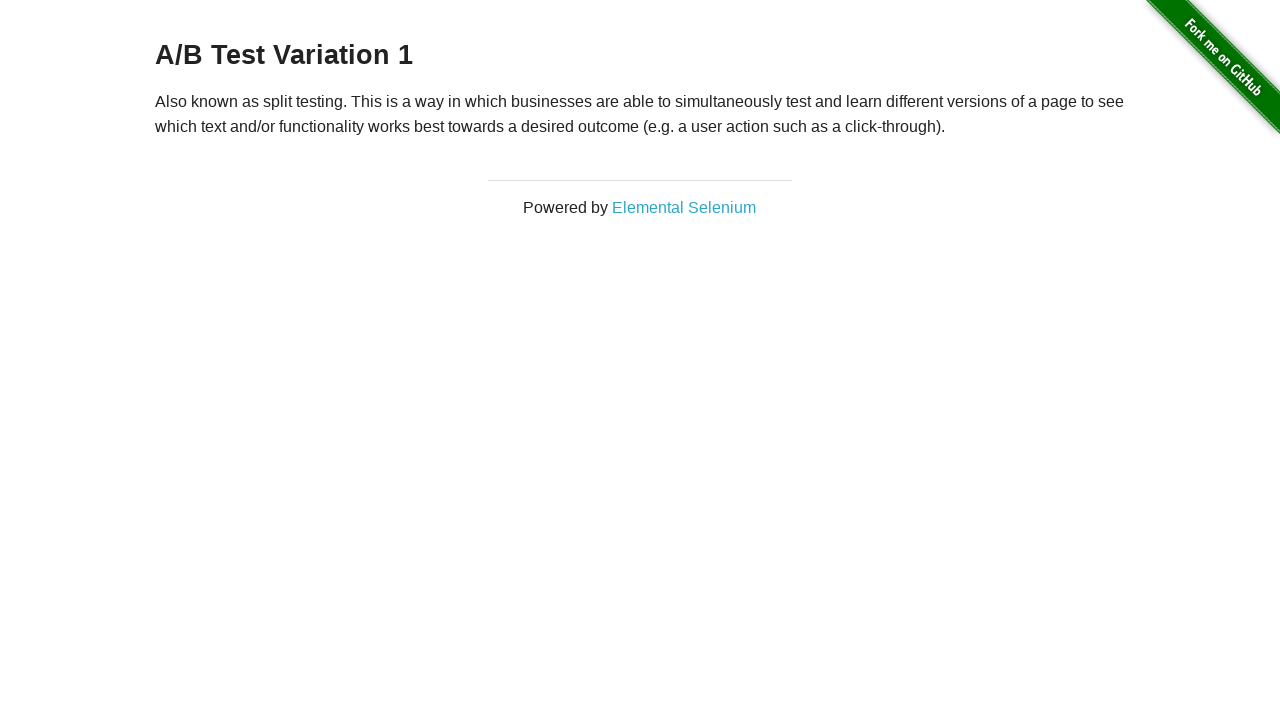

Added optimizelyOptOut cookie to context
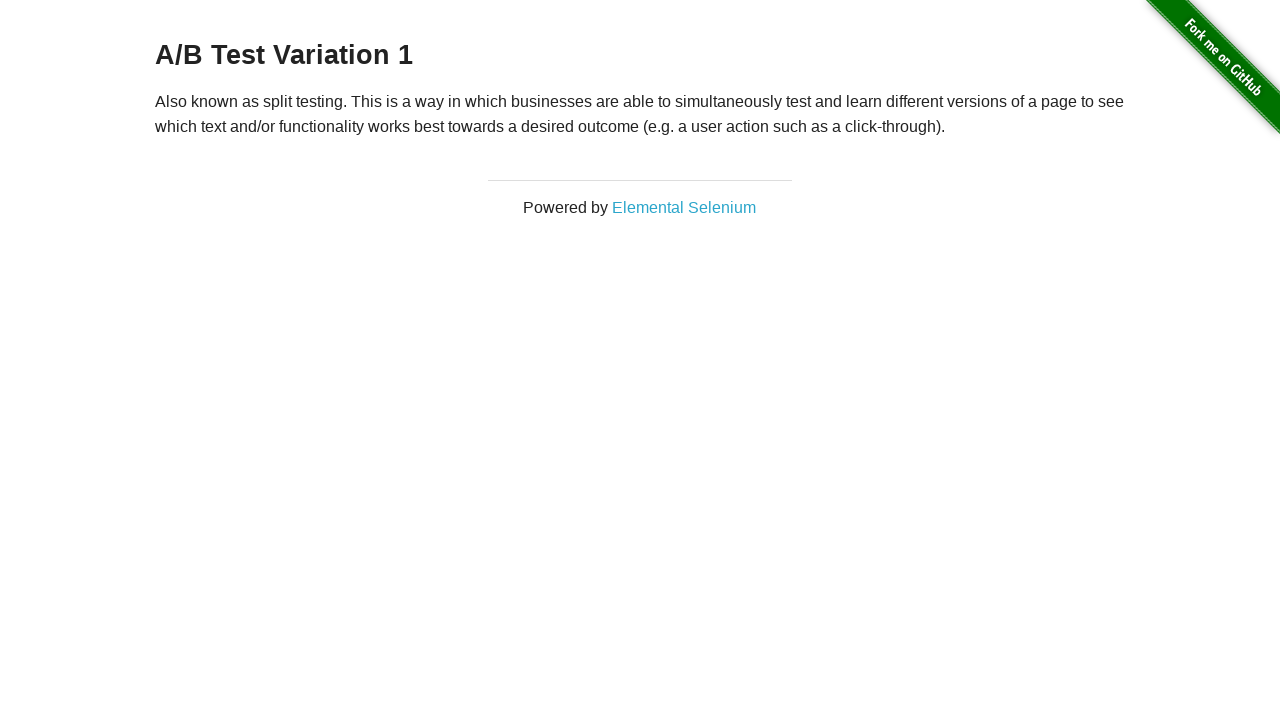

Reloaded page after adding opt-out cookie
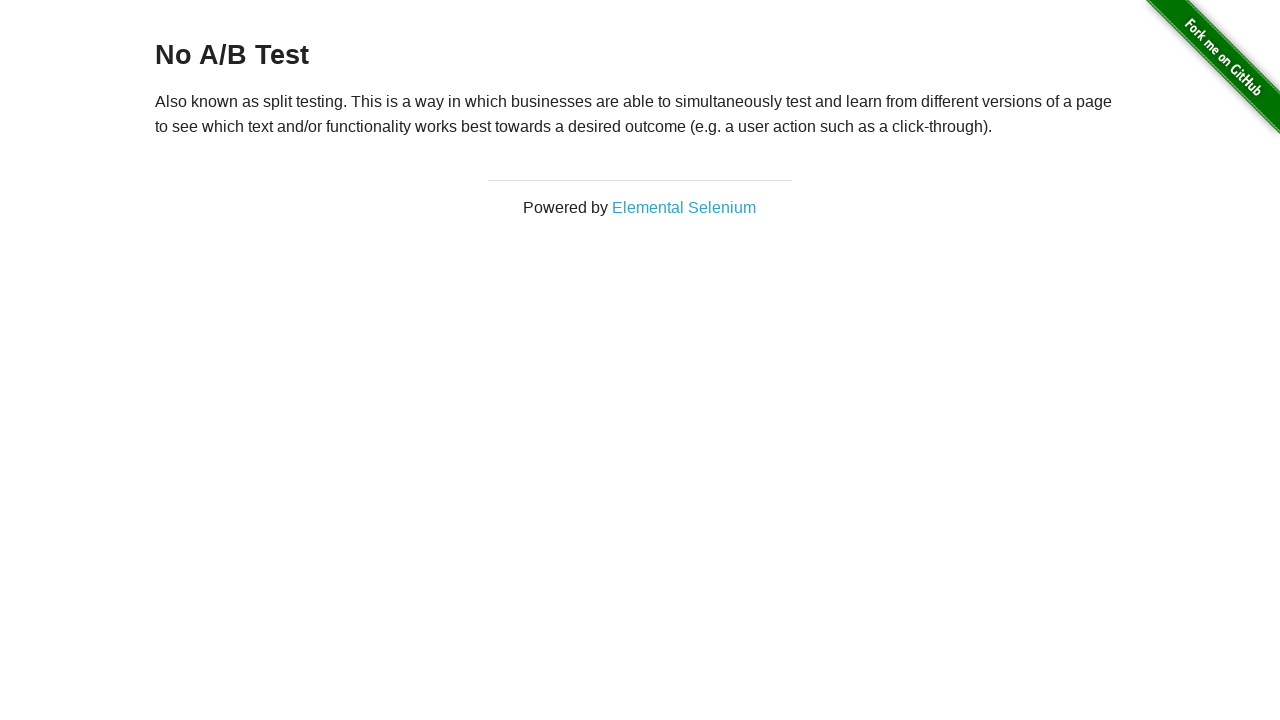

Waited for h3 selector after page reload
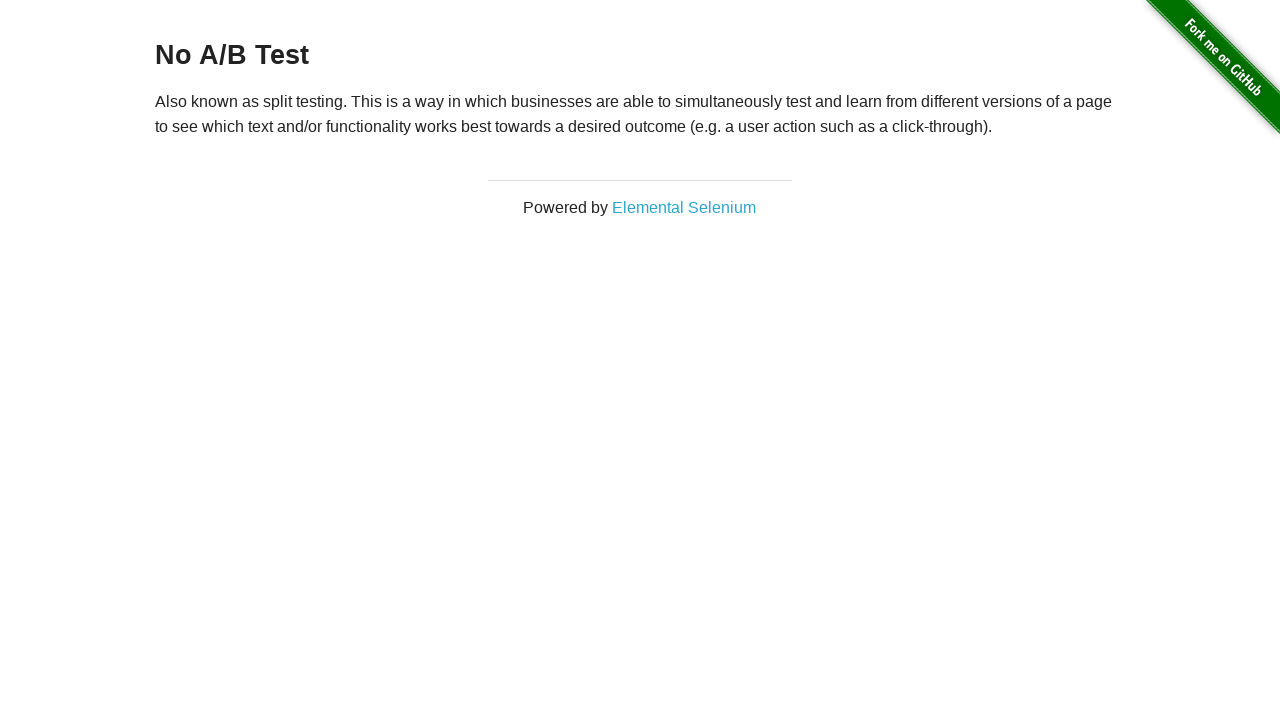

Retrieved heading text after opt-out: 'No A/B Test'
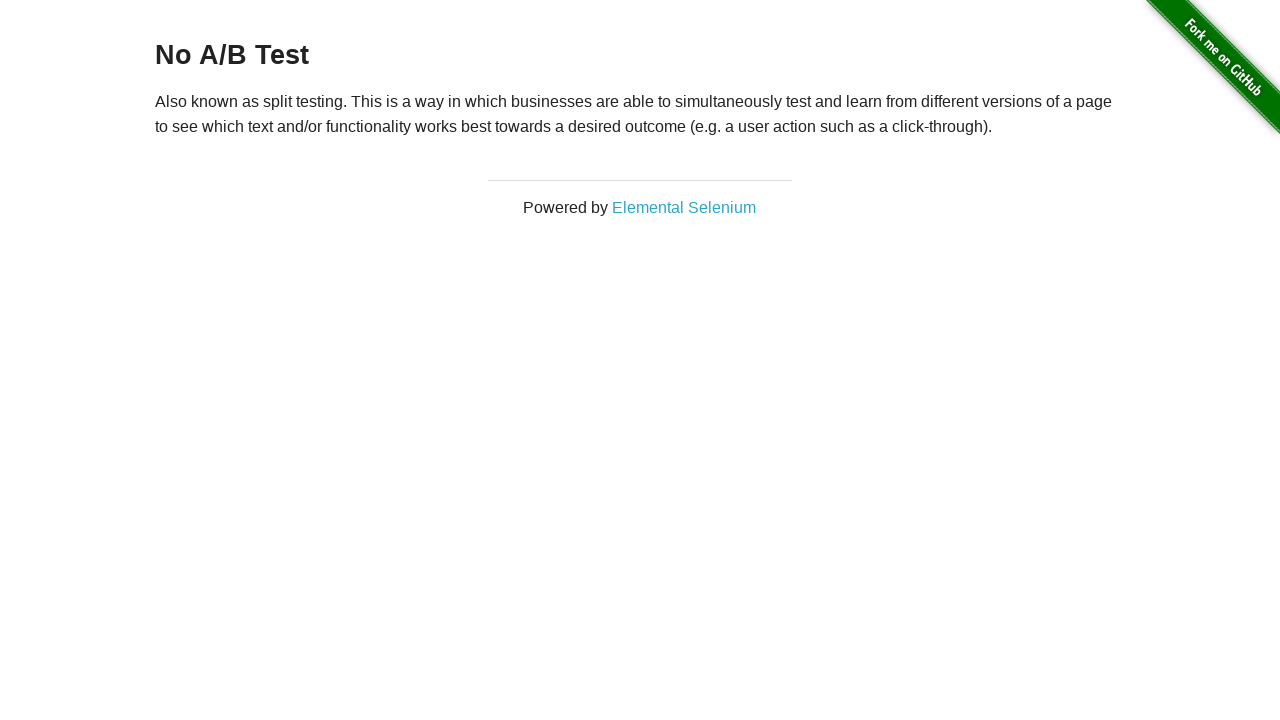

Verified heading starts with 'No A/B Test' - opt-out successful
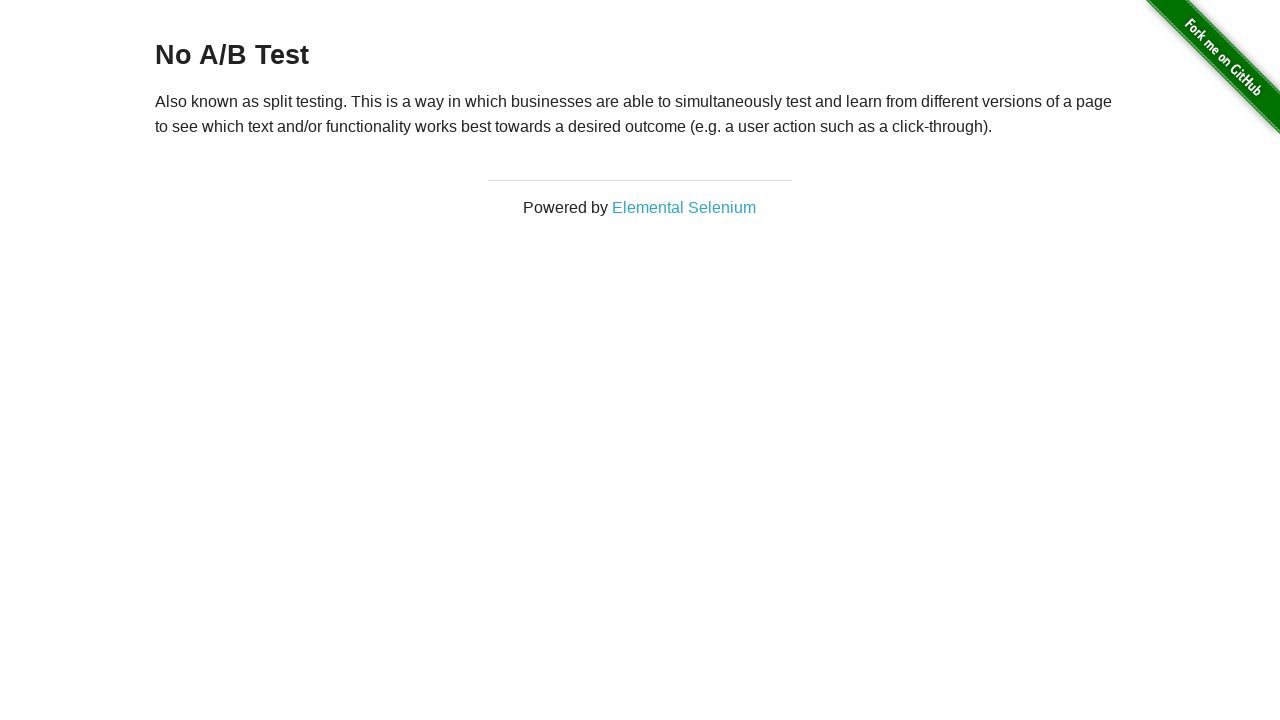

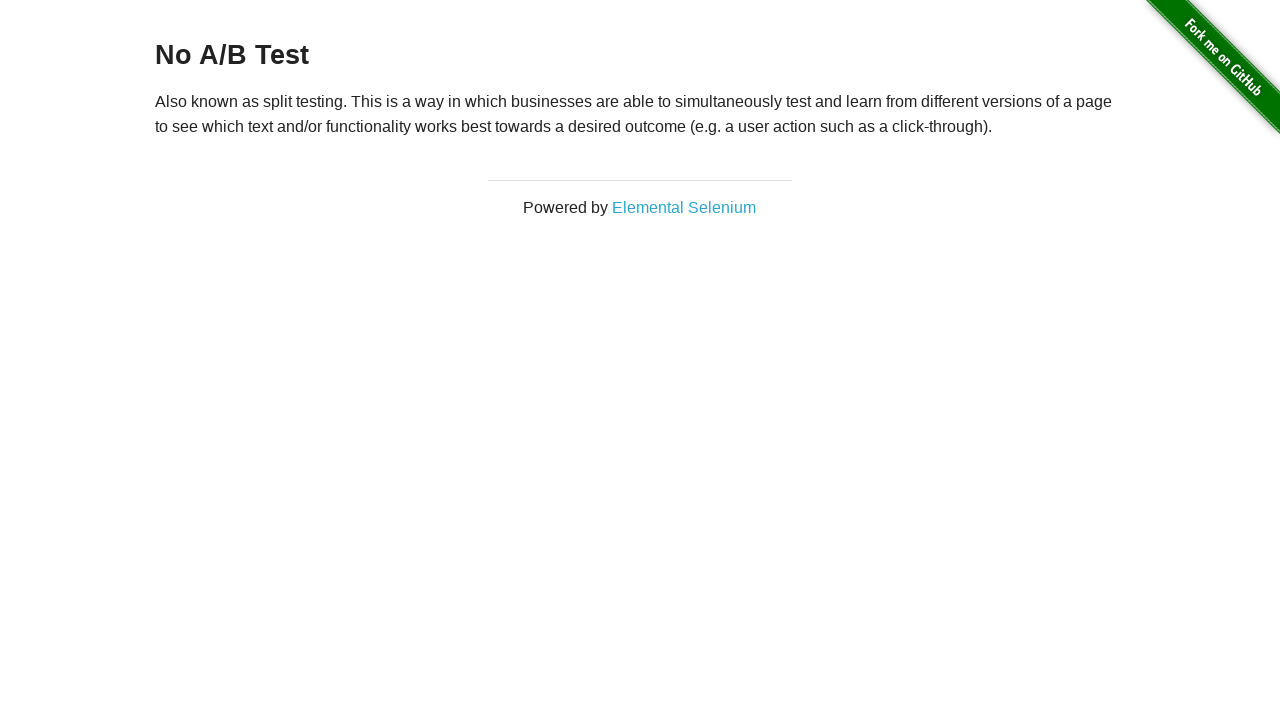